Tests form validation by filling various fields and checking that empty zip-code field is highlighted in red while all other filled fields are highlighted in green

Starting URL: https://bonigarcia.dev/selenium-webdriver-java/data-types.html

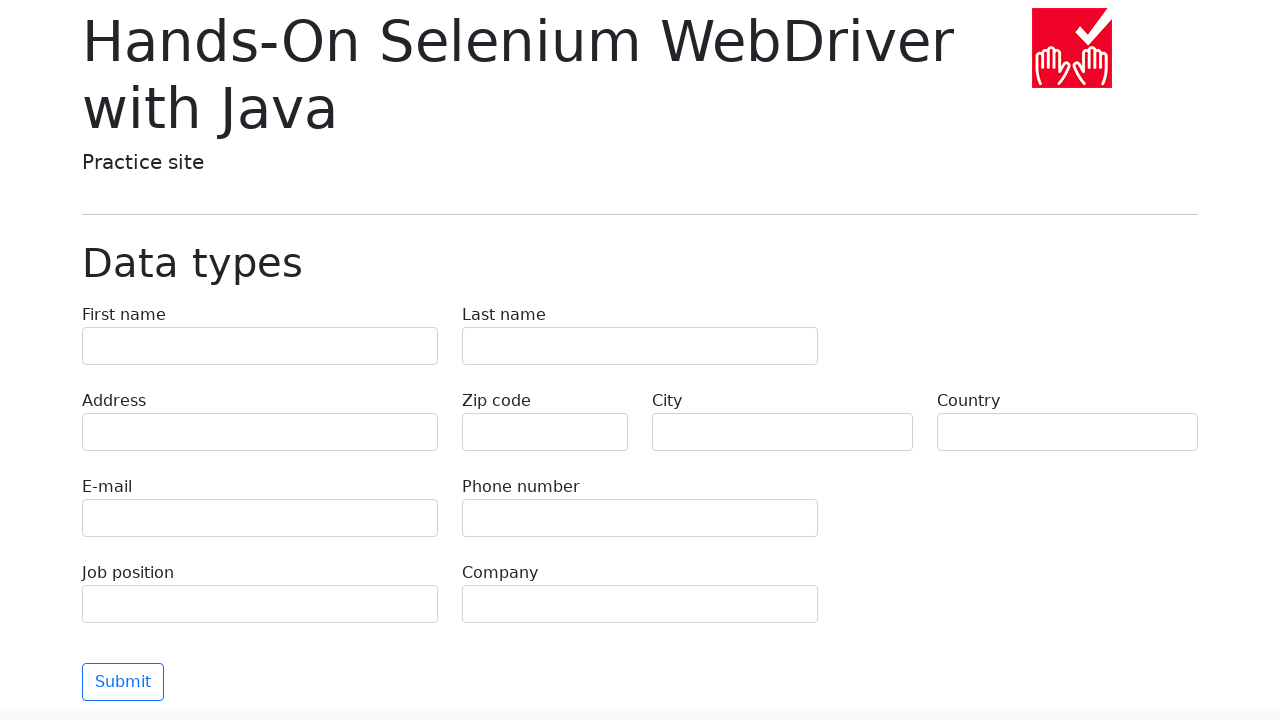

Filled first name field with 'Иван' on input[name="first-name"]
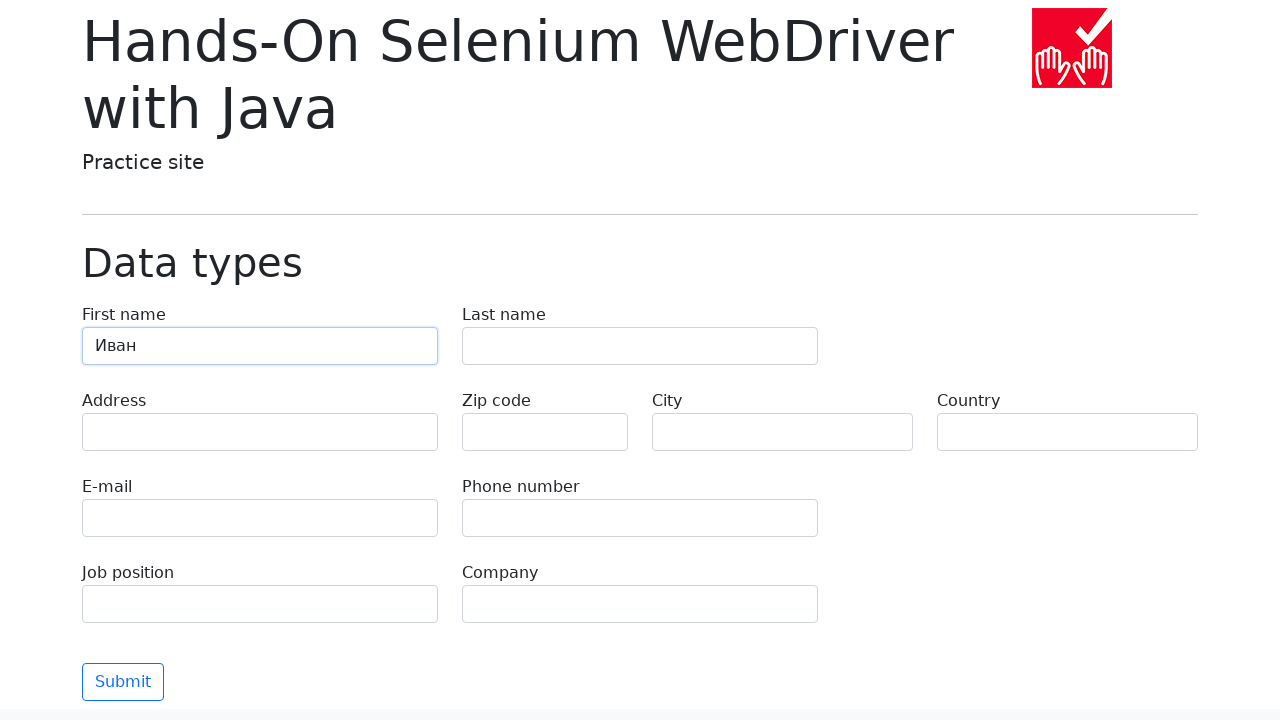

Filled last name field with 'Петров' on input[name="last-name"]
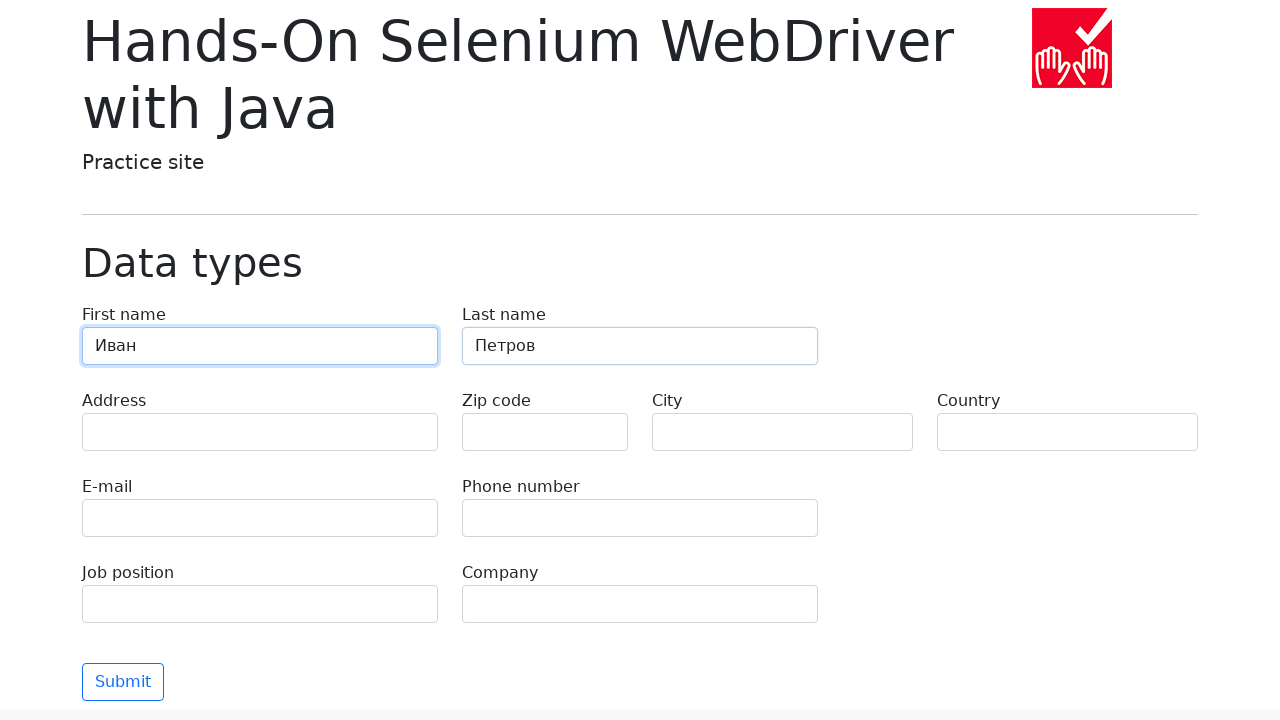

Filled address field with 'Ленина, 55-3' on input[name="address"]
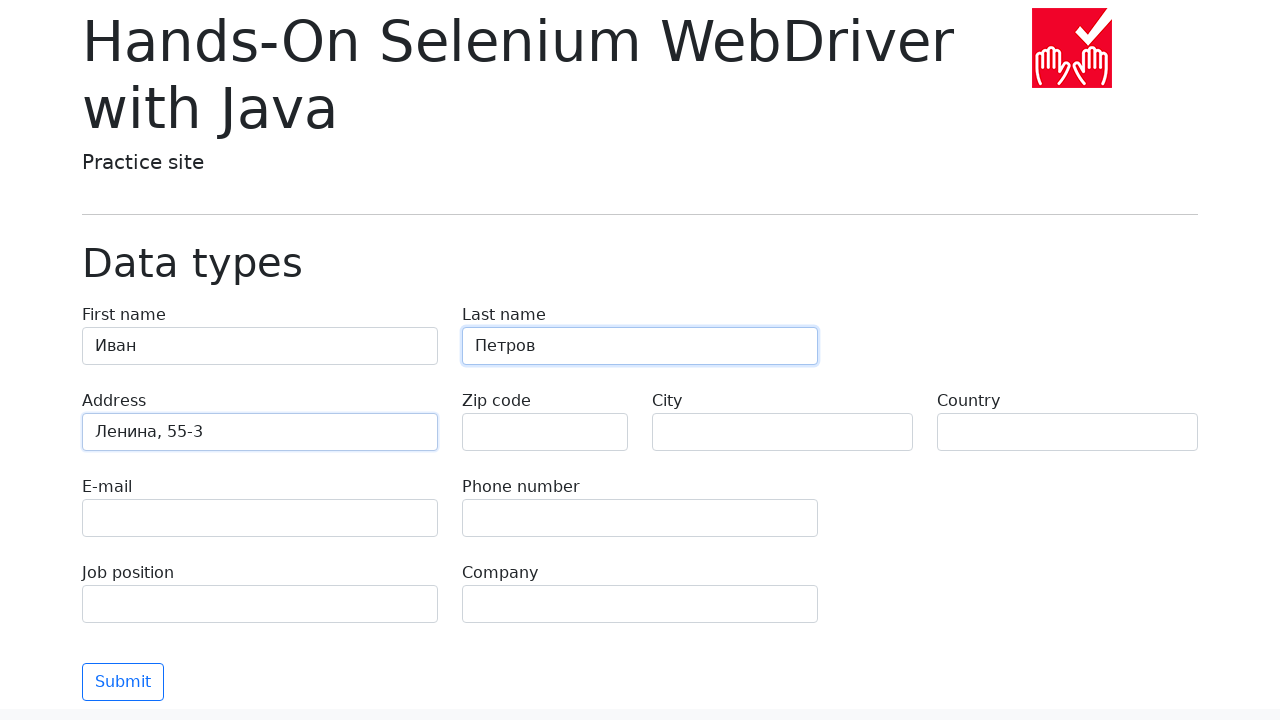

Filled email field with 'test@skypro.com' on input[name="e-mail"]
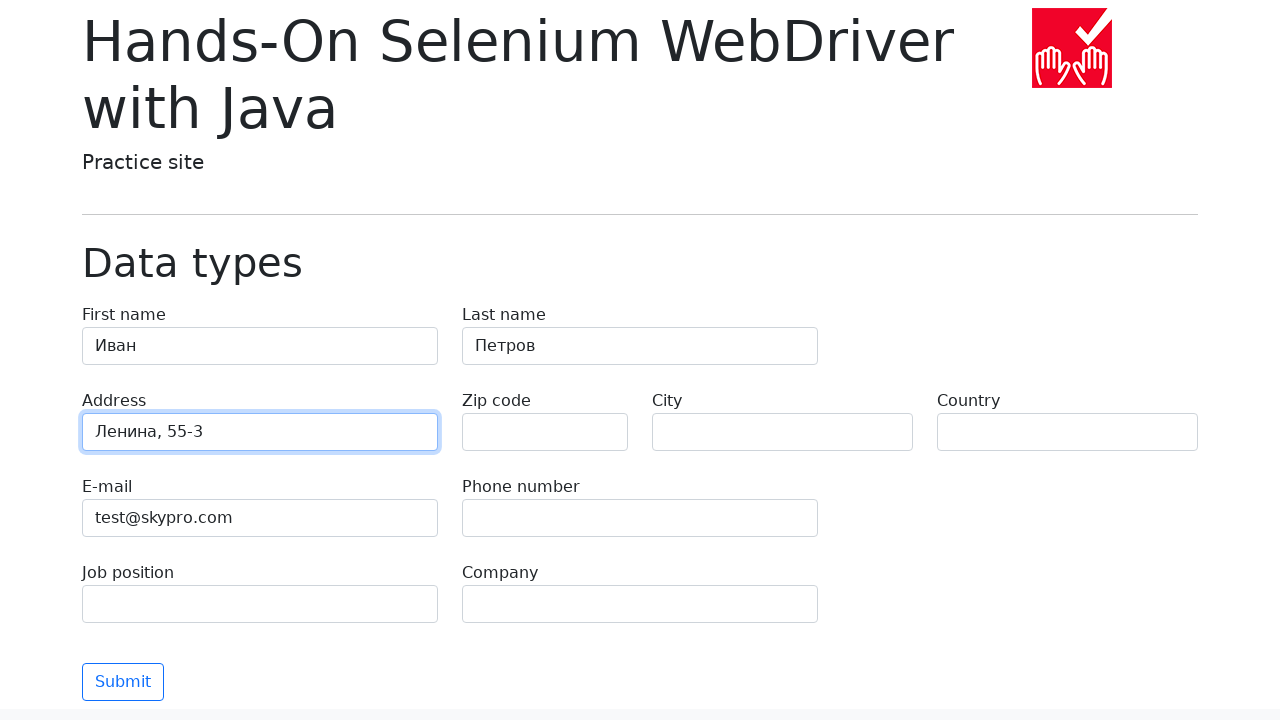

Filled phone field with '+7985899998787' on input[name="phone"]
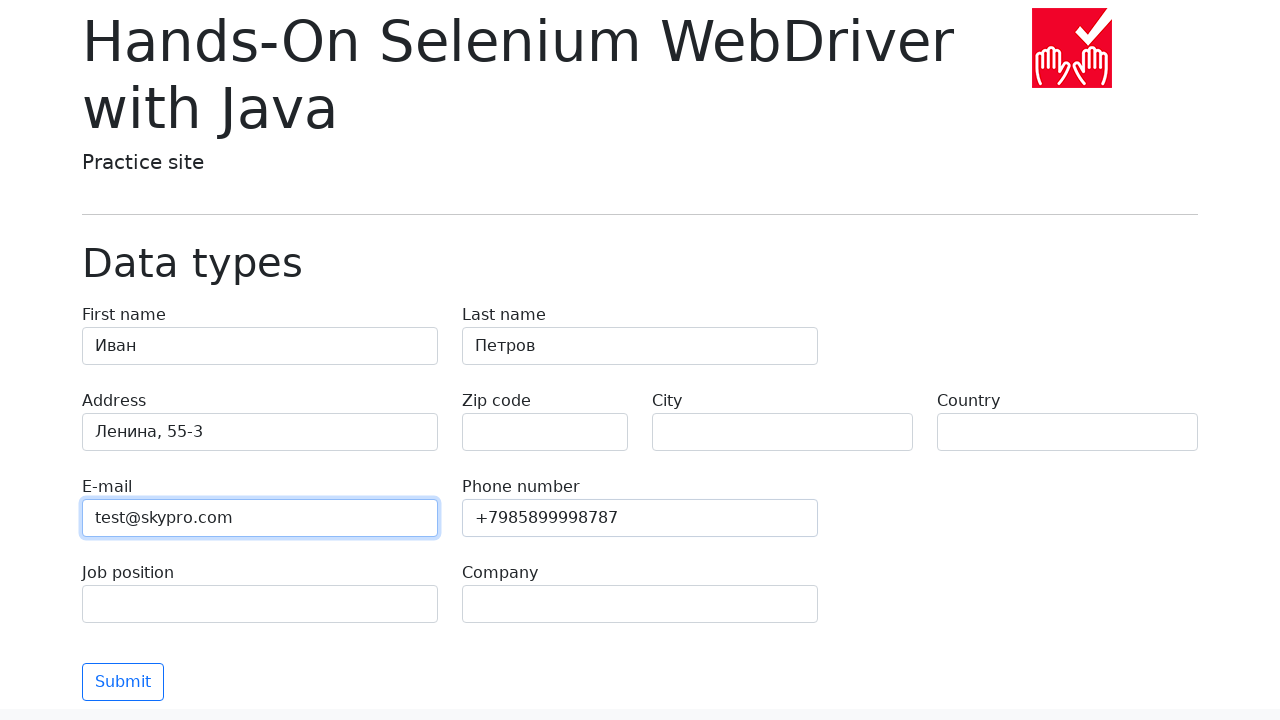

Left zip-code field empty on input[name="zip-code"]
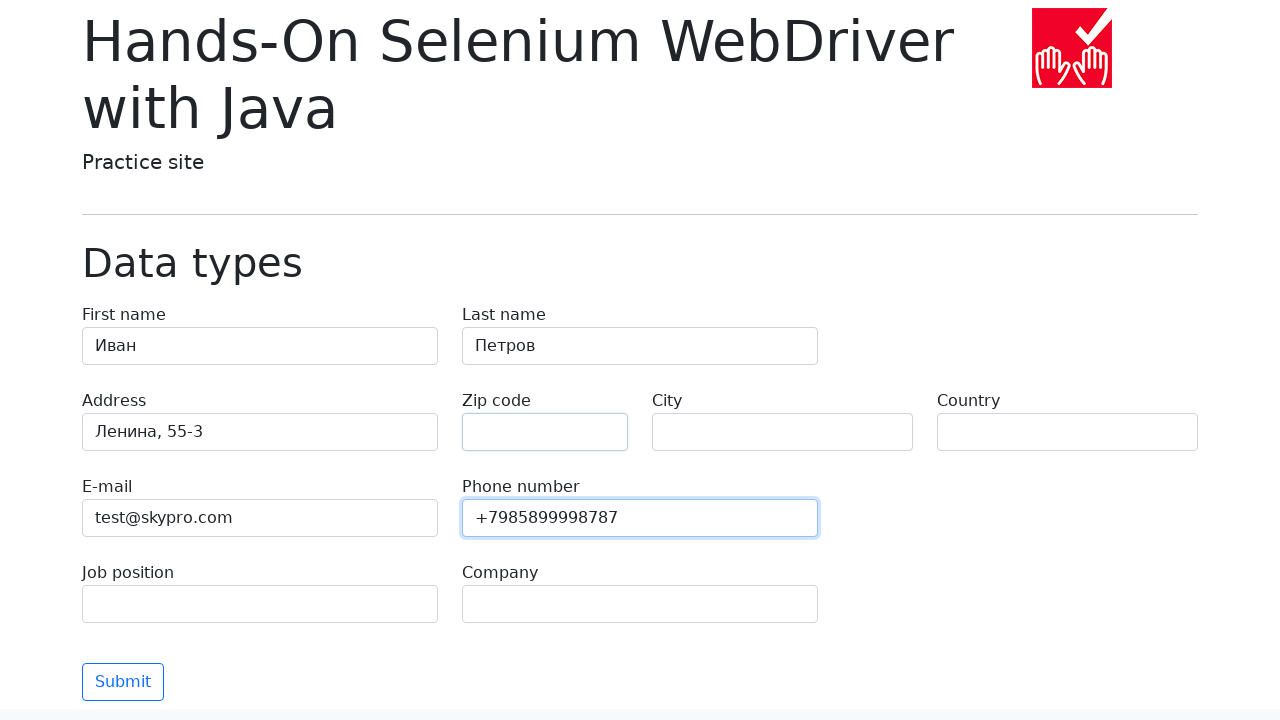

Filled city field with 'Москва' on input[name="city"]
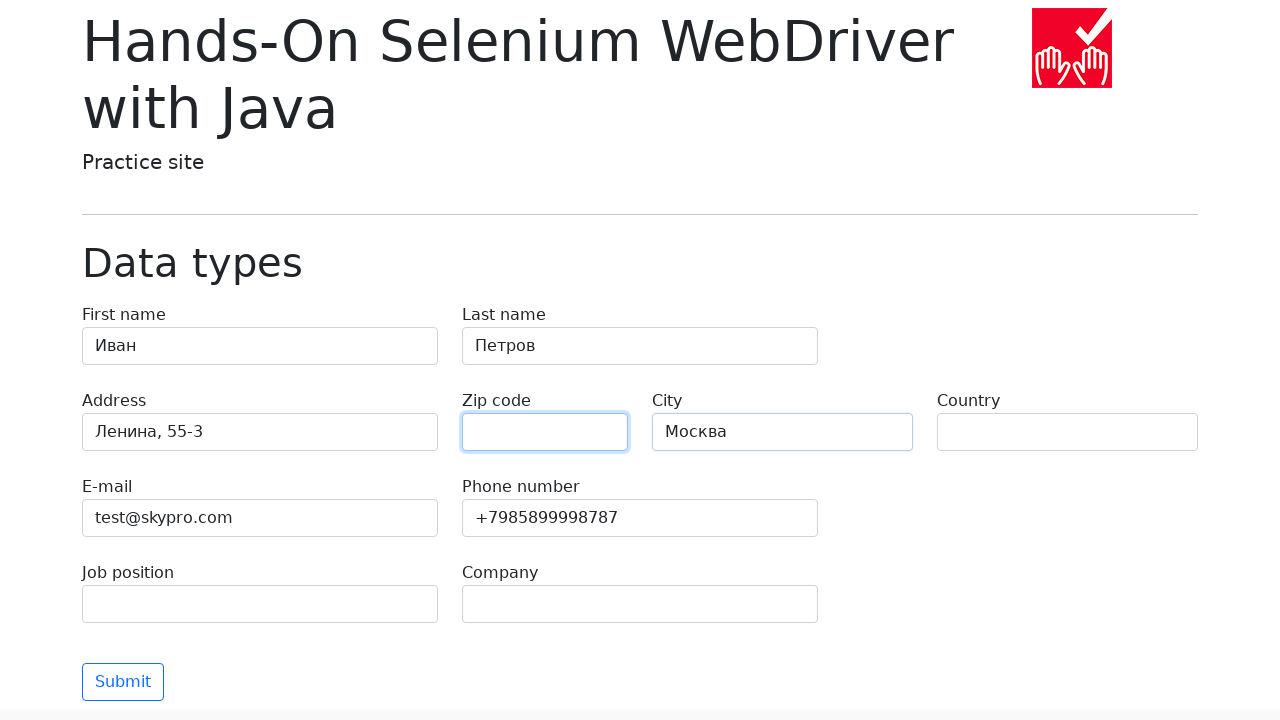

Filled country field with 'Россия' on input[name="country"]
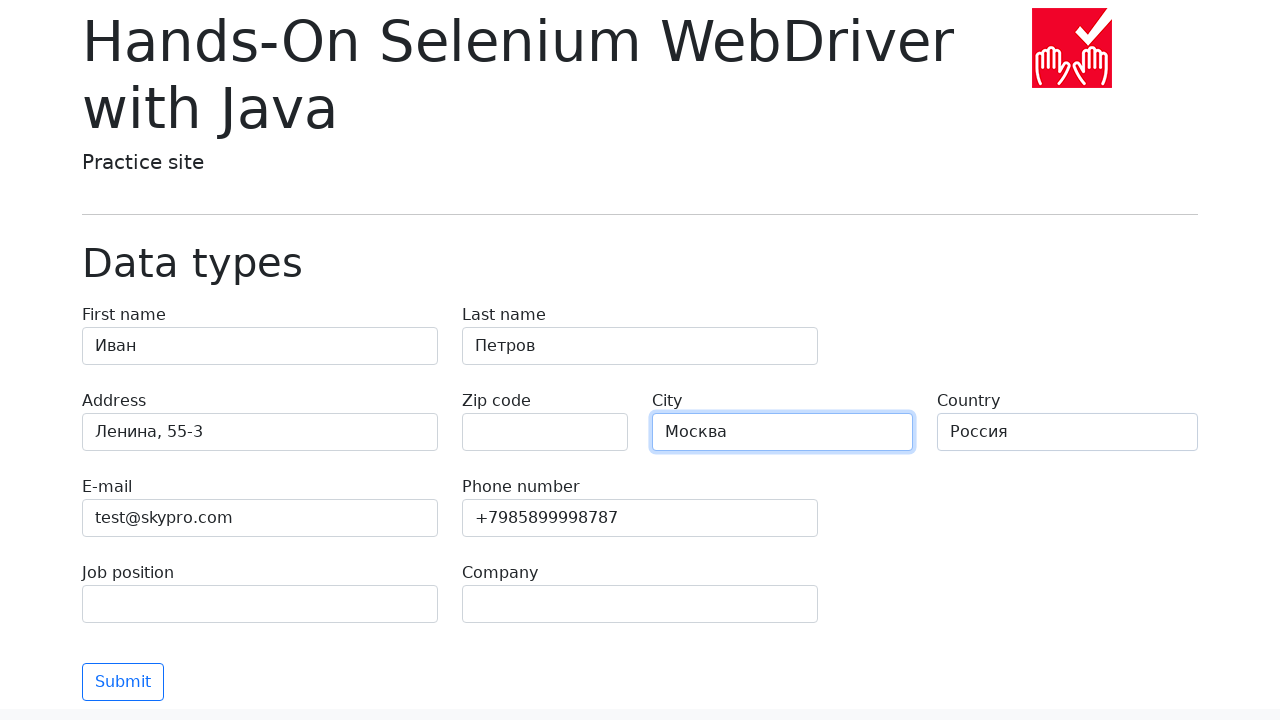

Filled job position field with 'QA' on input[name="job-position"]
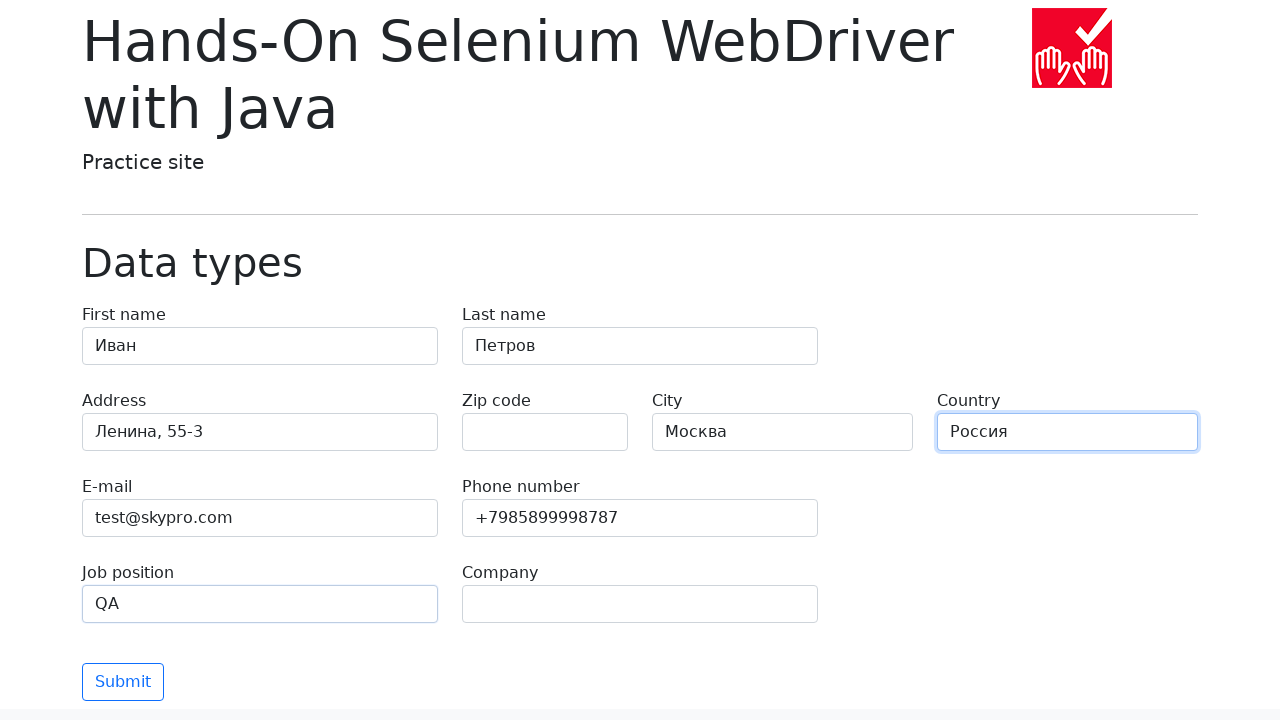

Filled company field with 'SkyPro' on input[name="company"]
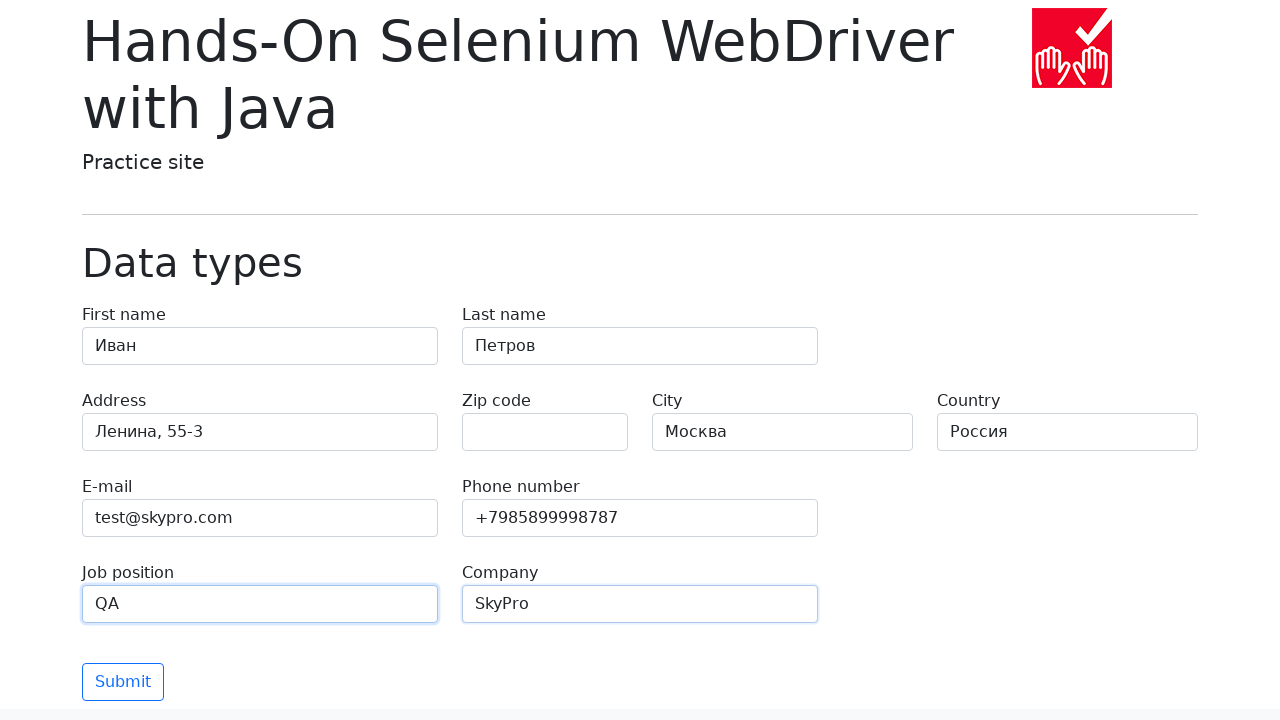

Clicked the submit button at (123, 682) on .btn
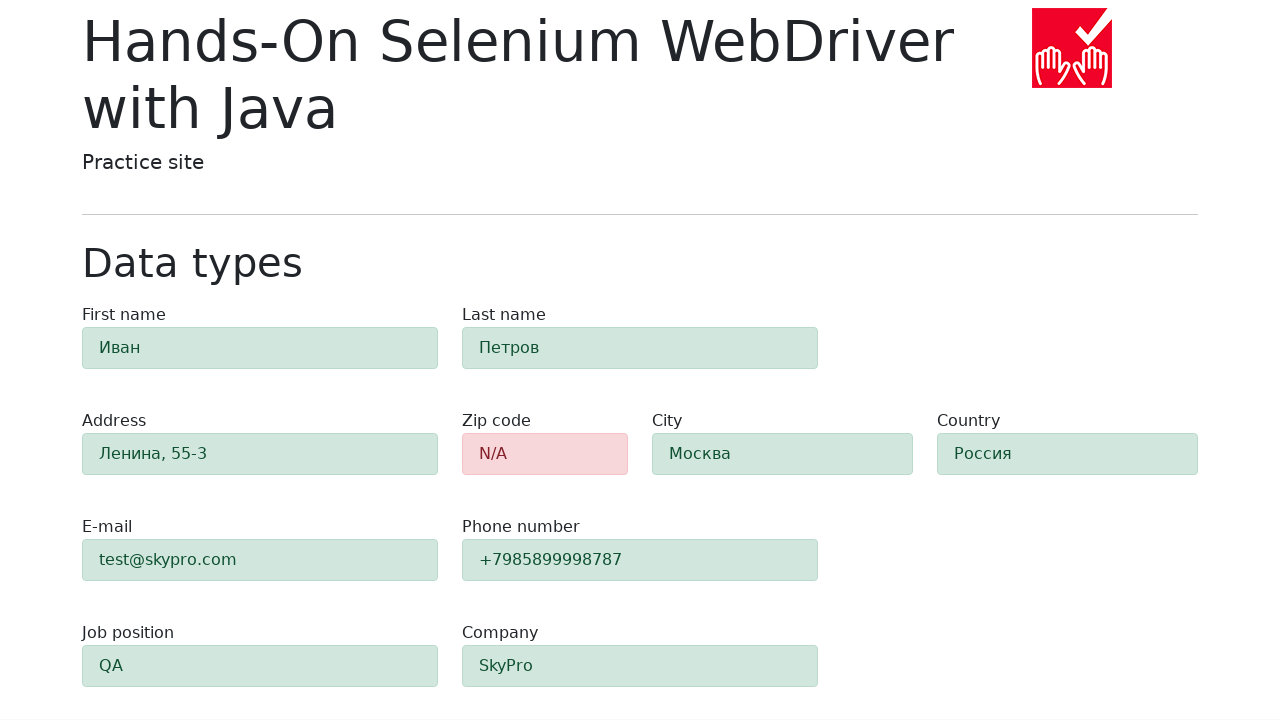

Waited for form submission to process
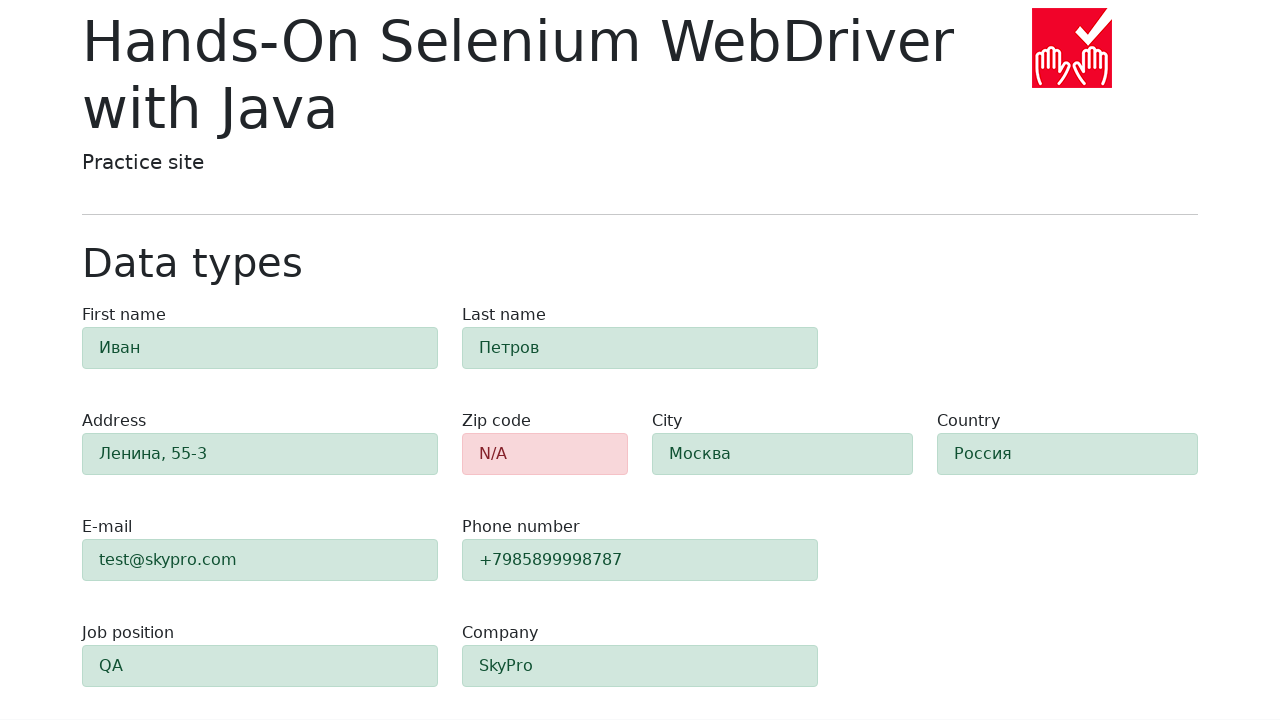

Retrieved zip-code field class attribute
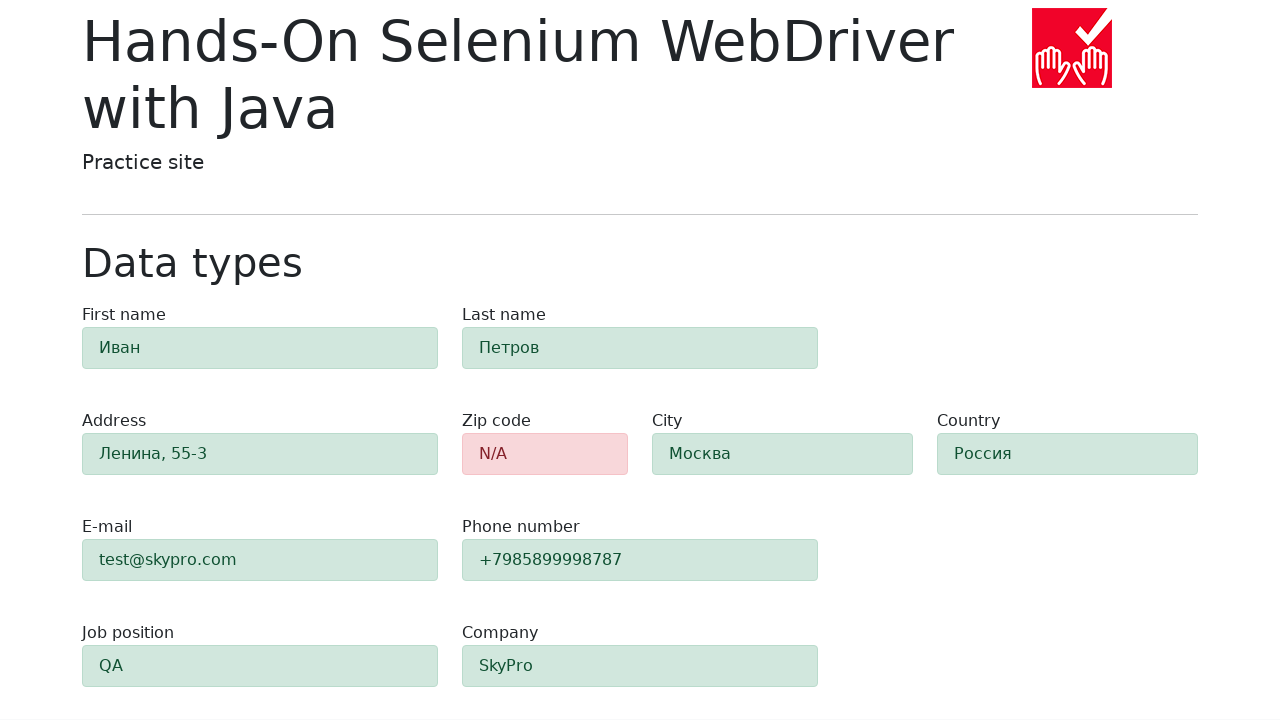

Verified zip-code field is highlighted in red (alert-danger)
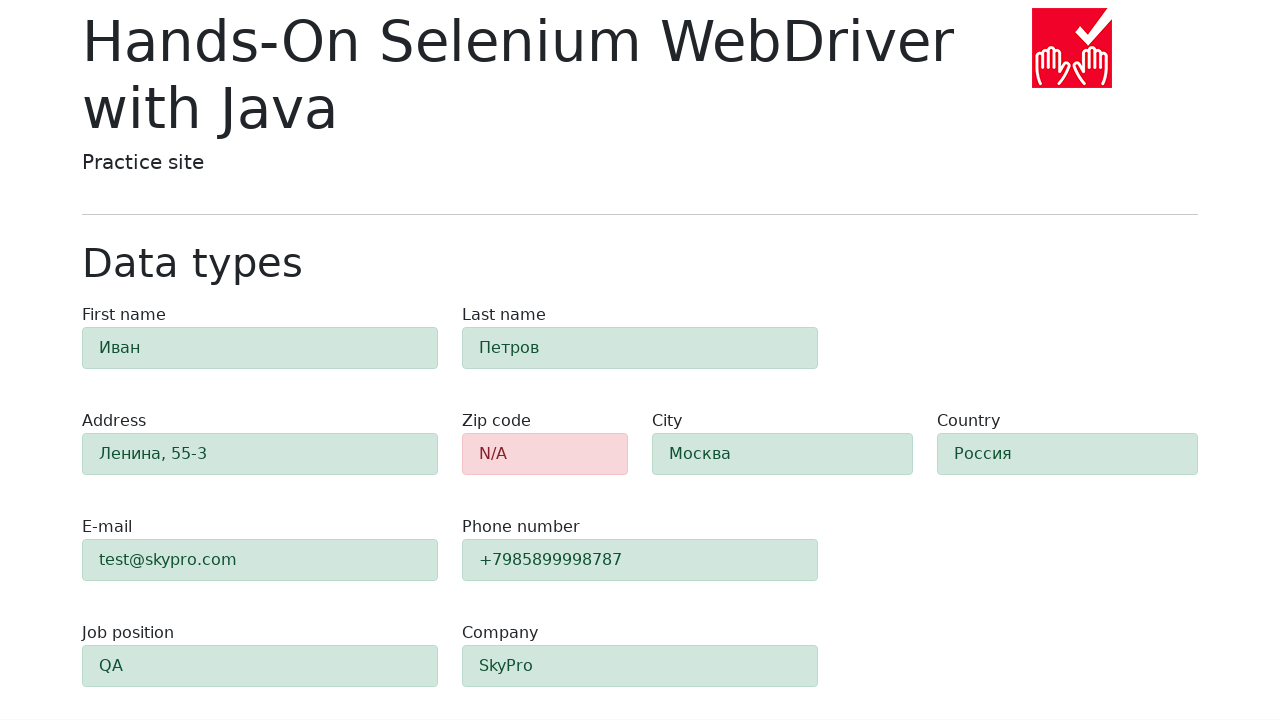

Retrieved class attribute for field 'first-name'
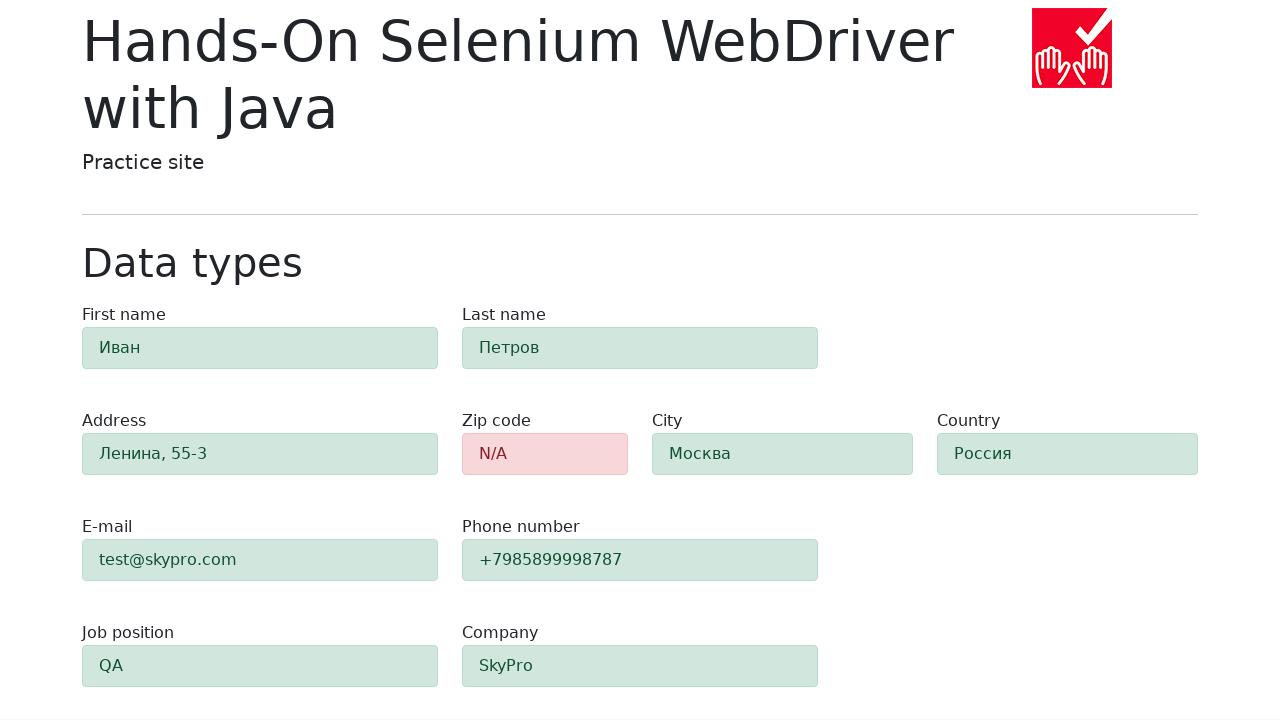

Verified field 'first-name' is highlighted in green (alert-success)
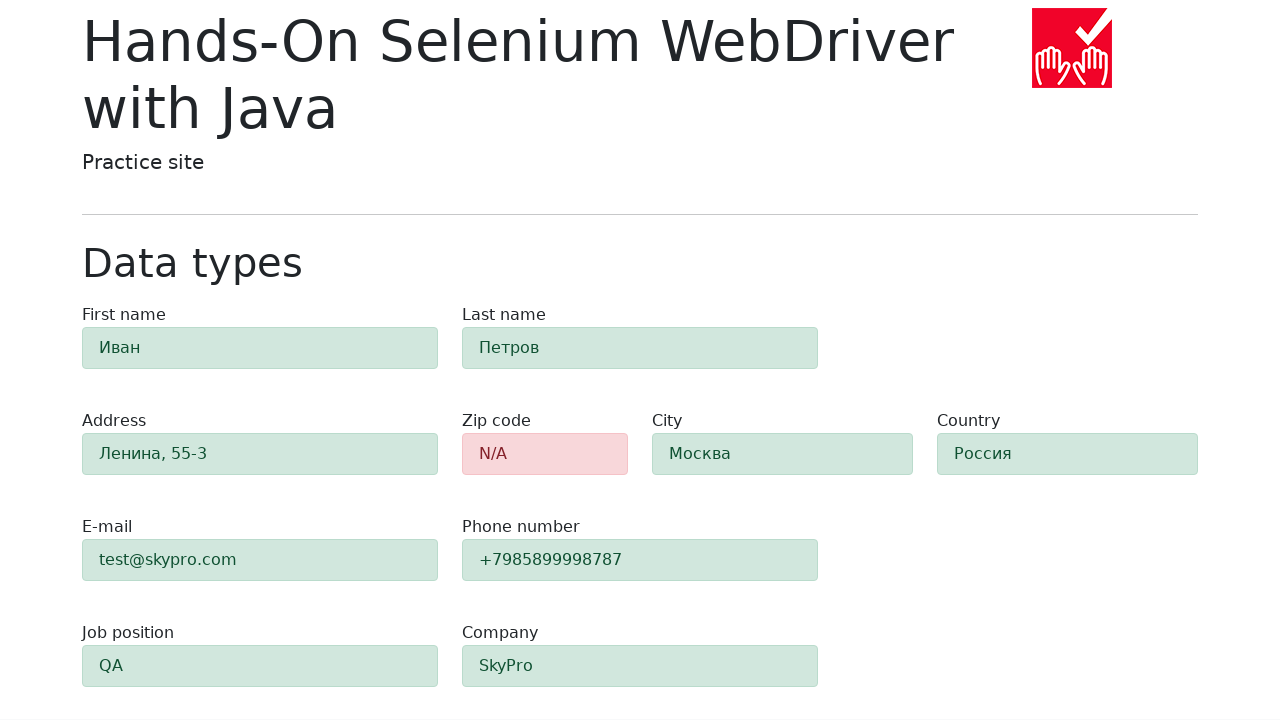

Retrieved class attribute for field 'last-name'
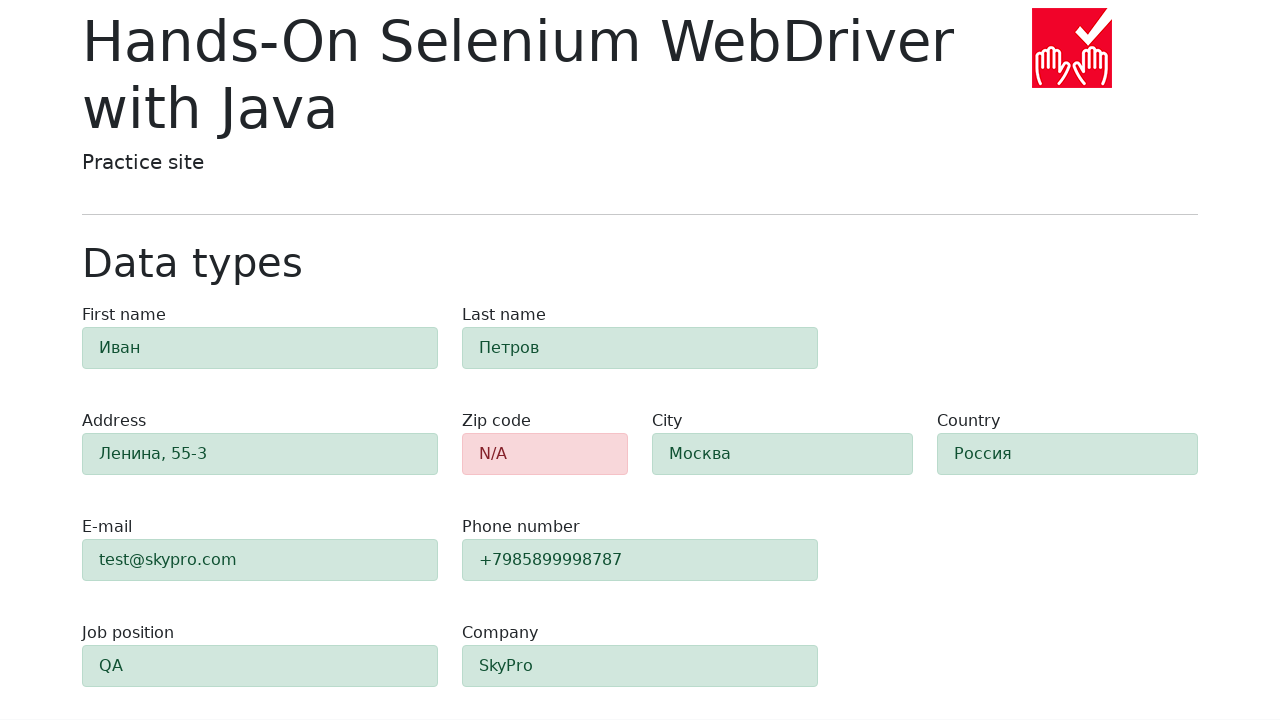

Verified field 'last-name' is highlighted in green (alert-success)
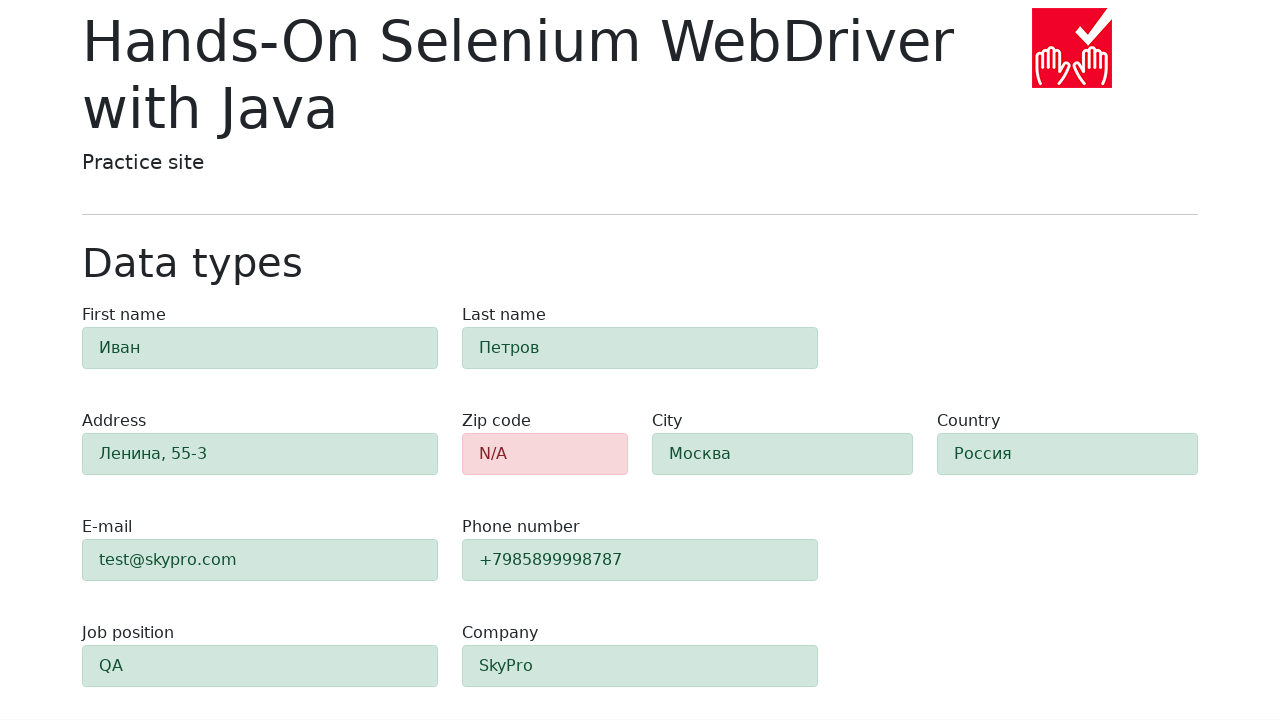

Retrieved class attribute for field 'address'
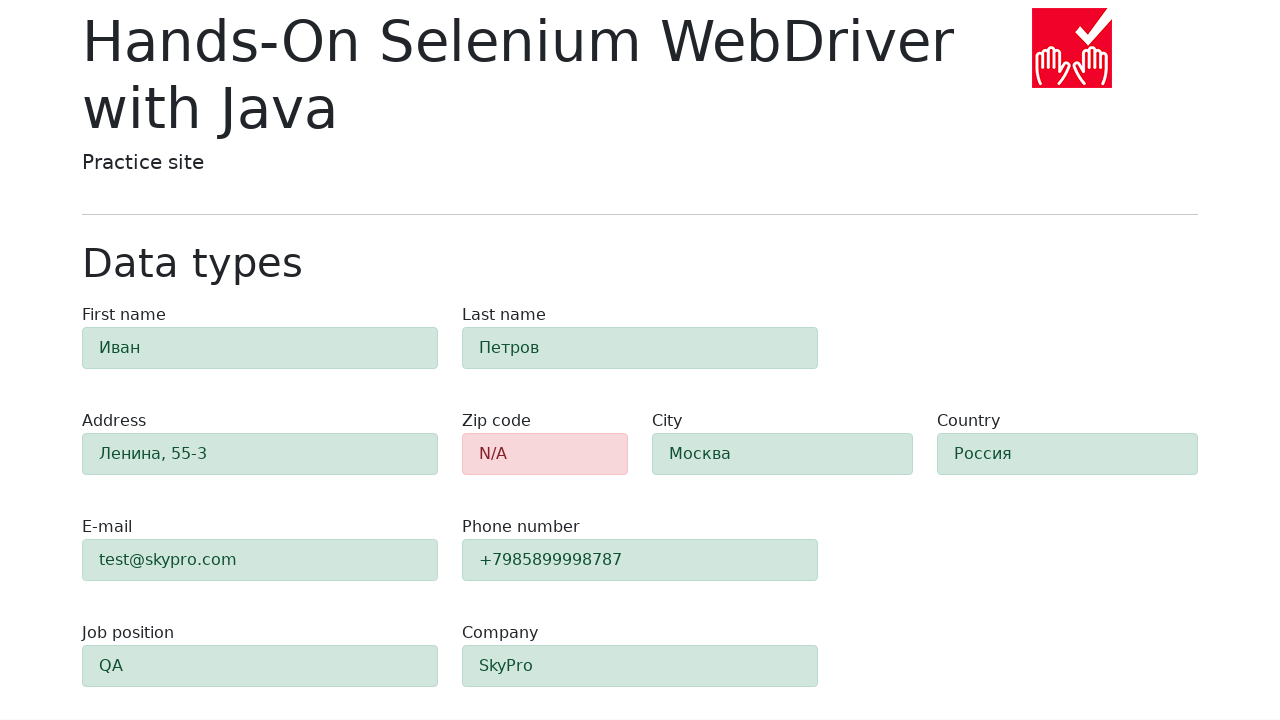

Verified field 'address' is highlighted in green (alert-success)
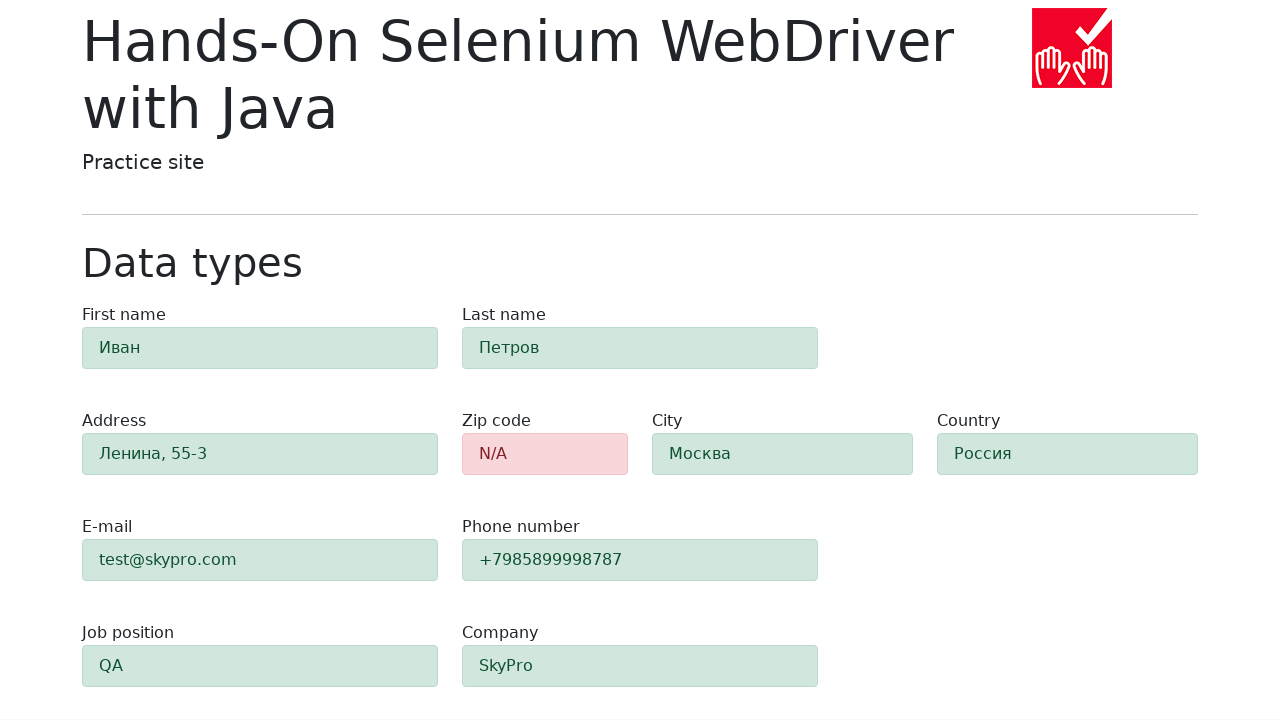

Retrieved class attribute for field 'e-mail'
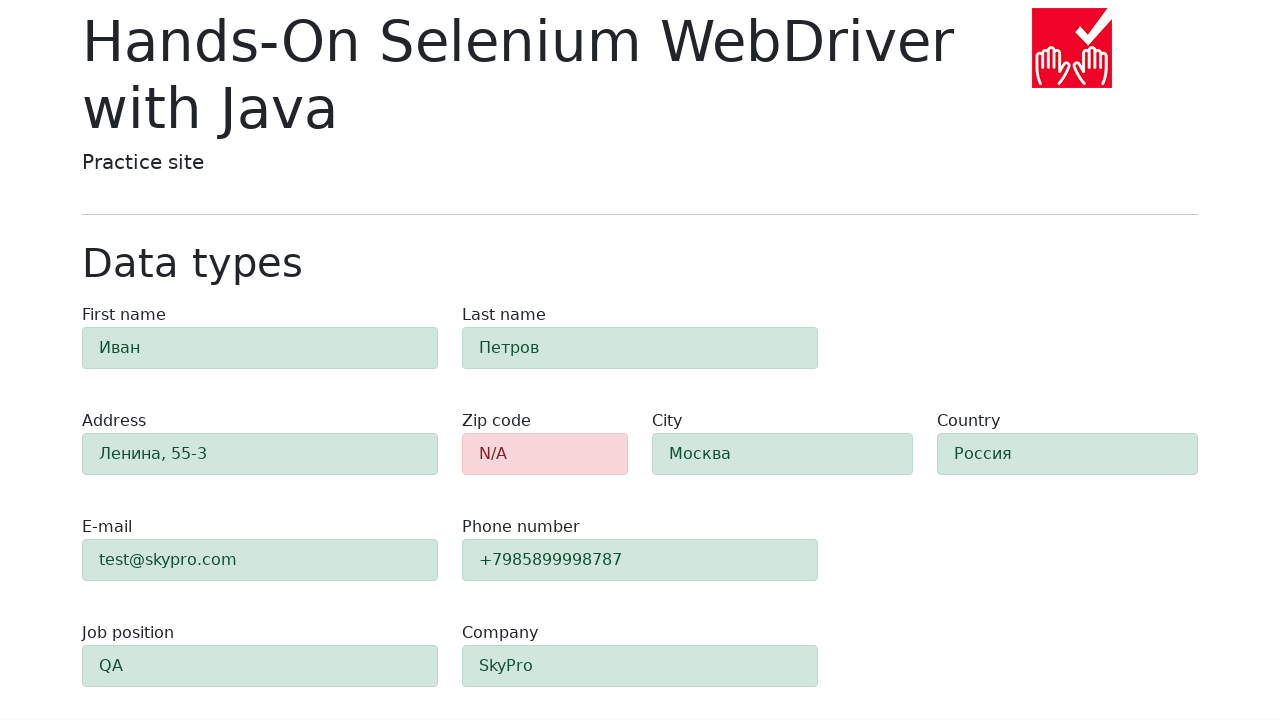

Verified field 'e-mail' is highlighted in green (alert-success)
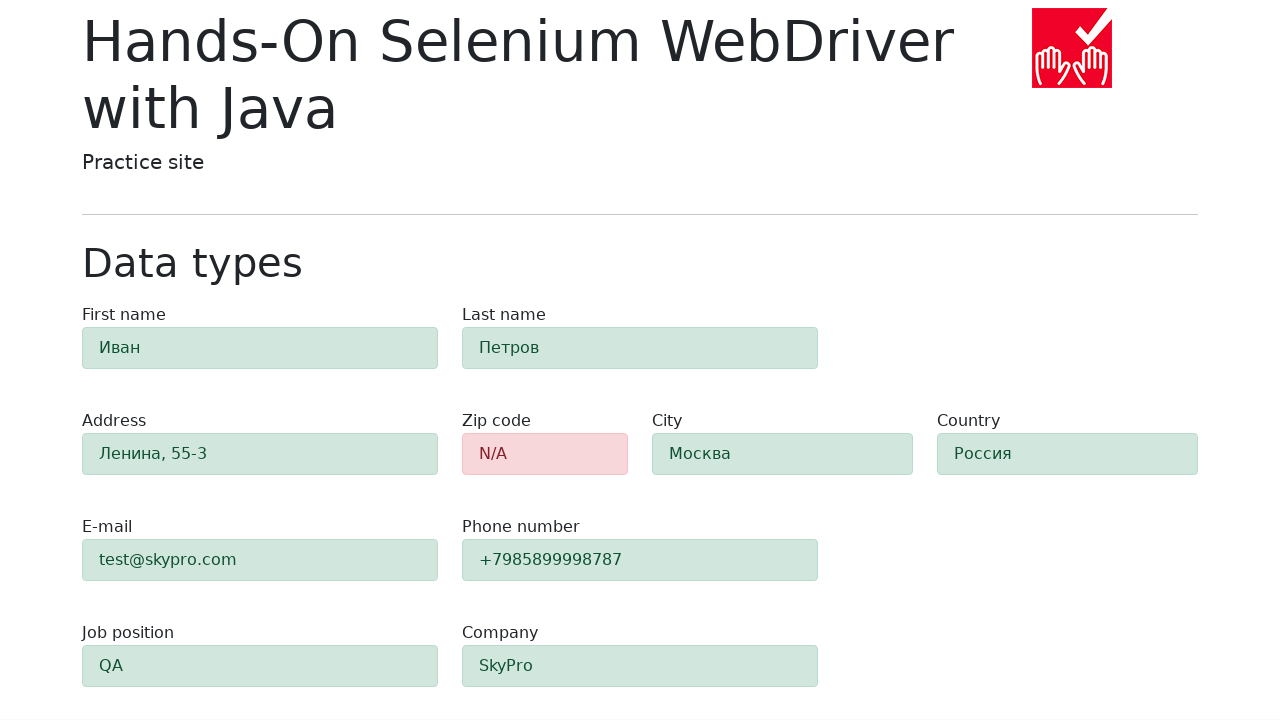

Retrieved class attribute for field 'phone'
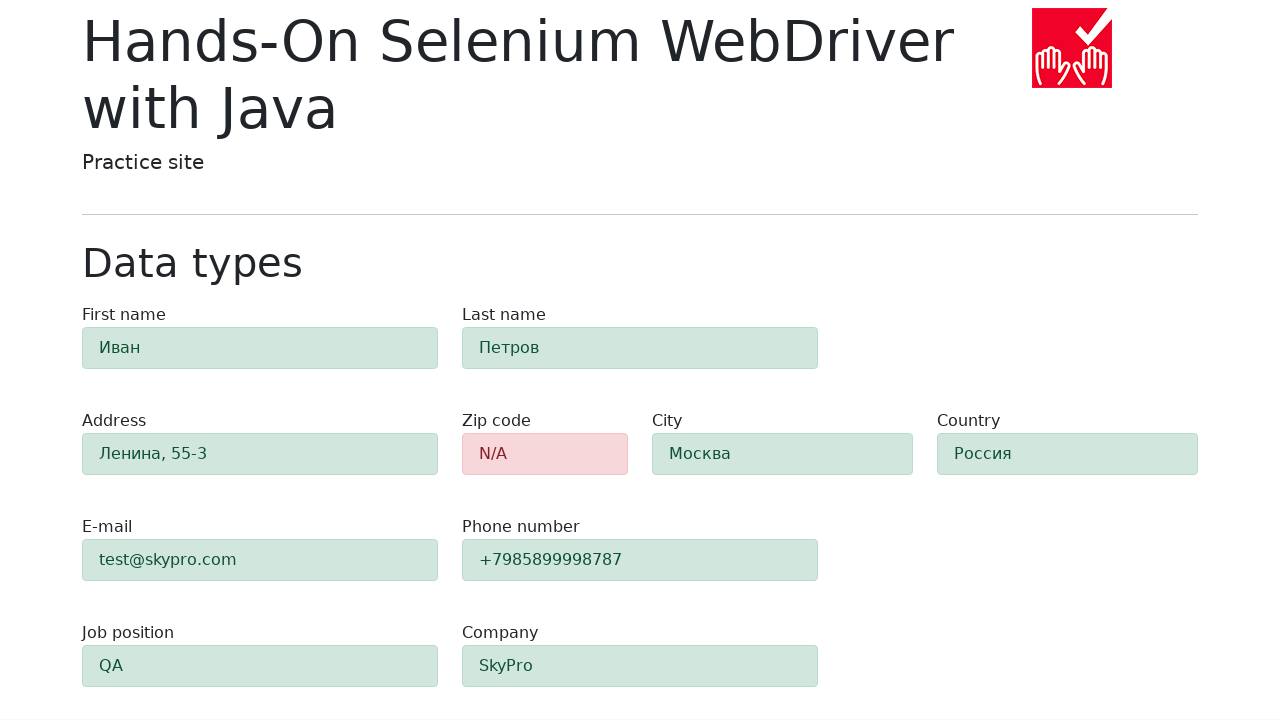

Verified field 'phone' is highlighted in green (alert-success)
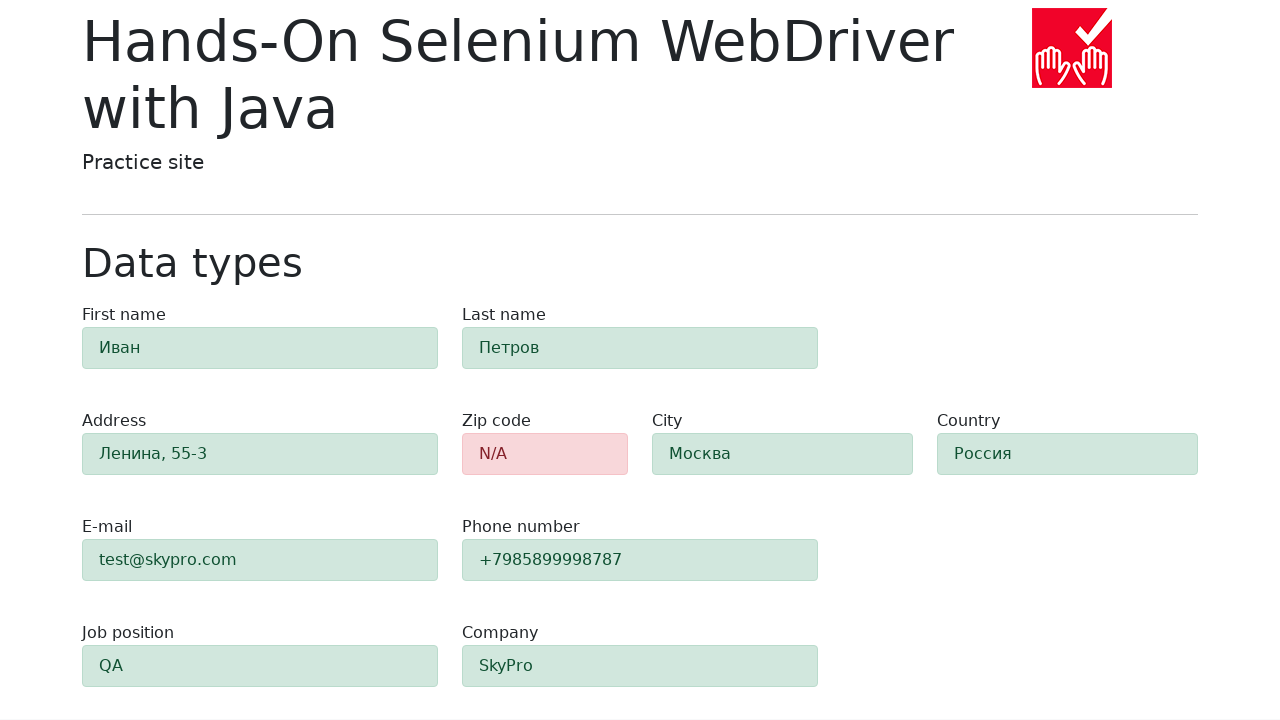

Retrieved class attribute for field 'city'
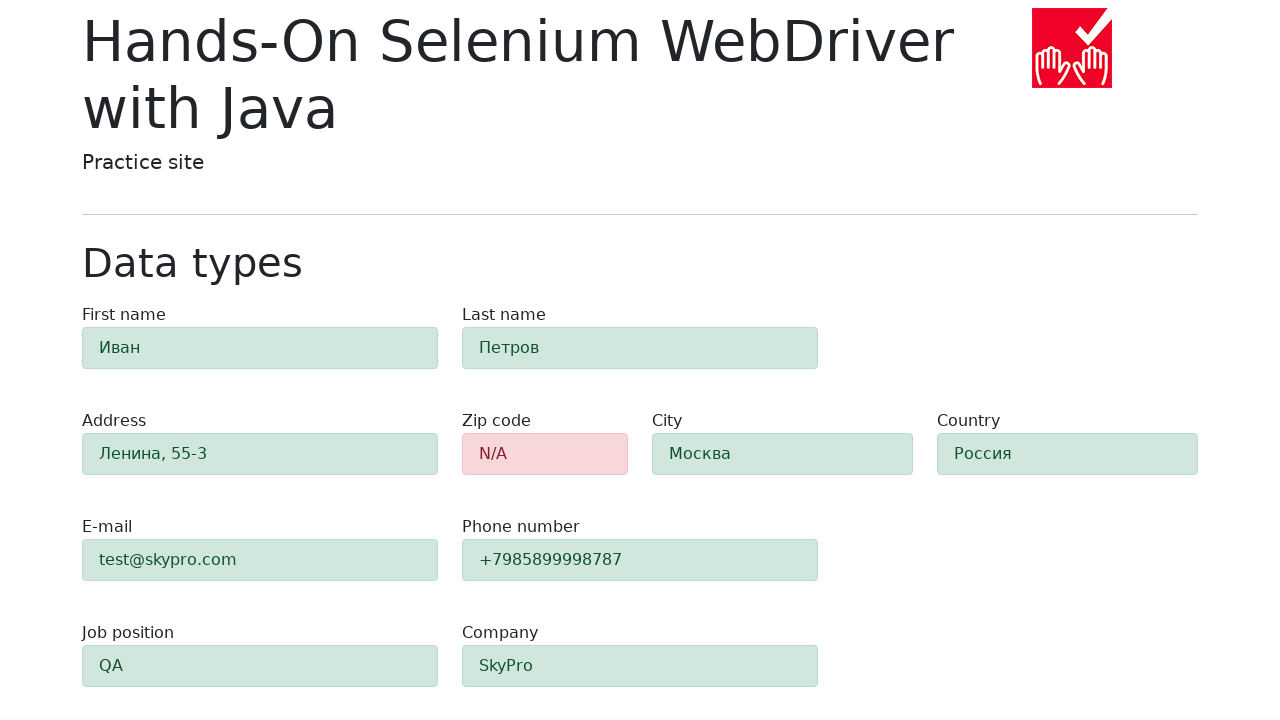

Verified field 'city' is highlighted in green (alert-success)
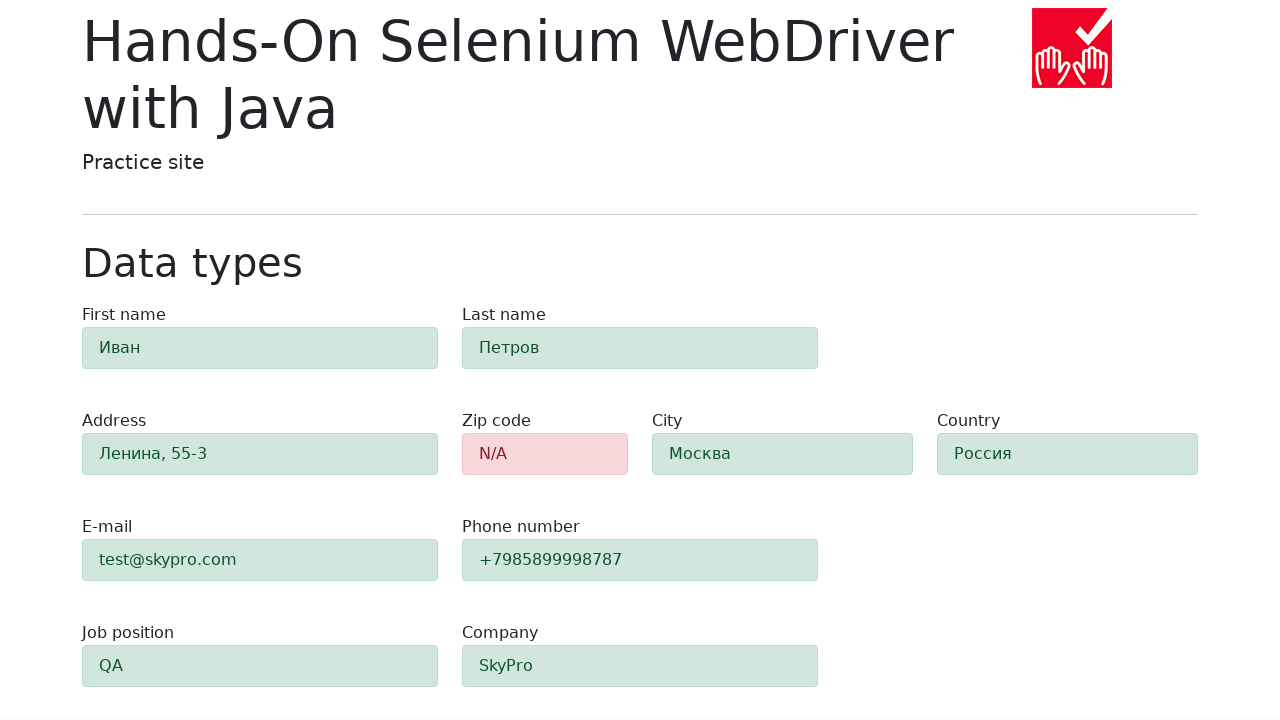

Retrieved class attribute for field 'country'
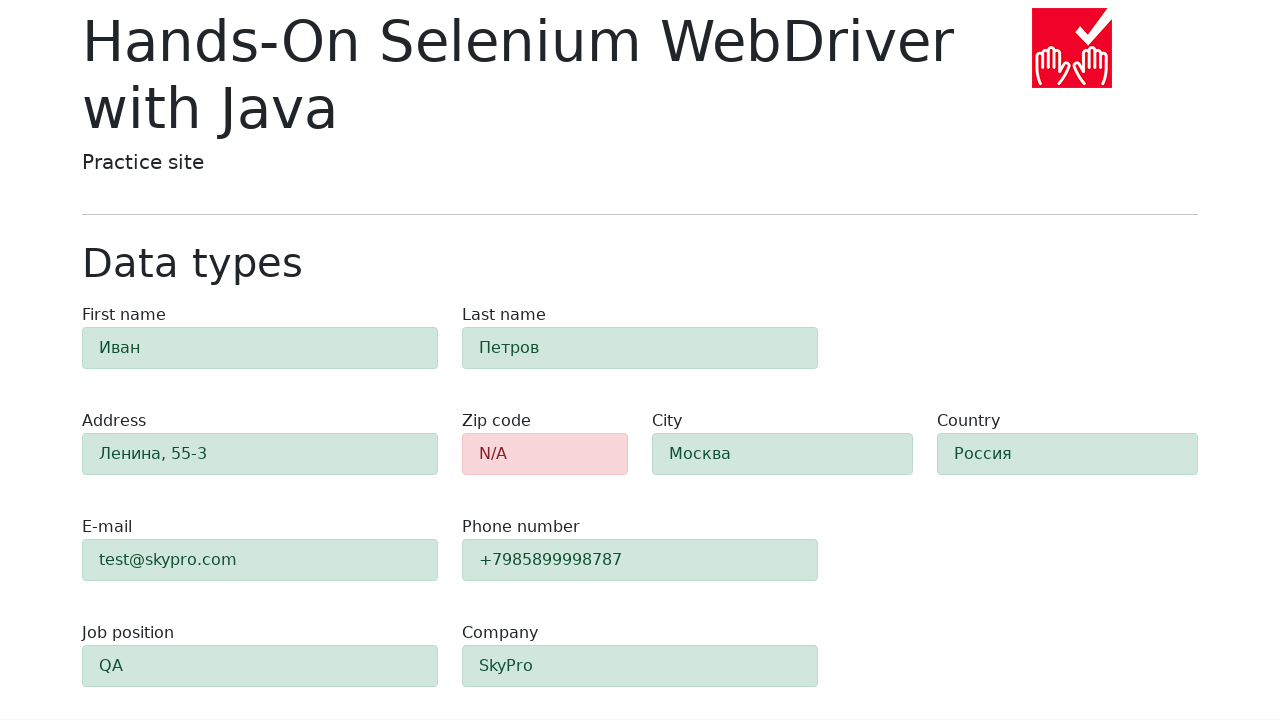

Verified field 'country' is highlighted in green (alert-success)
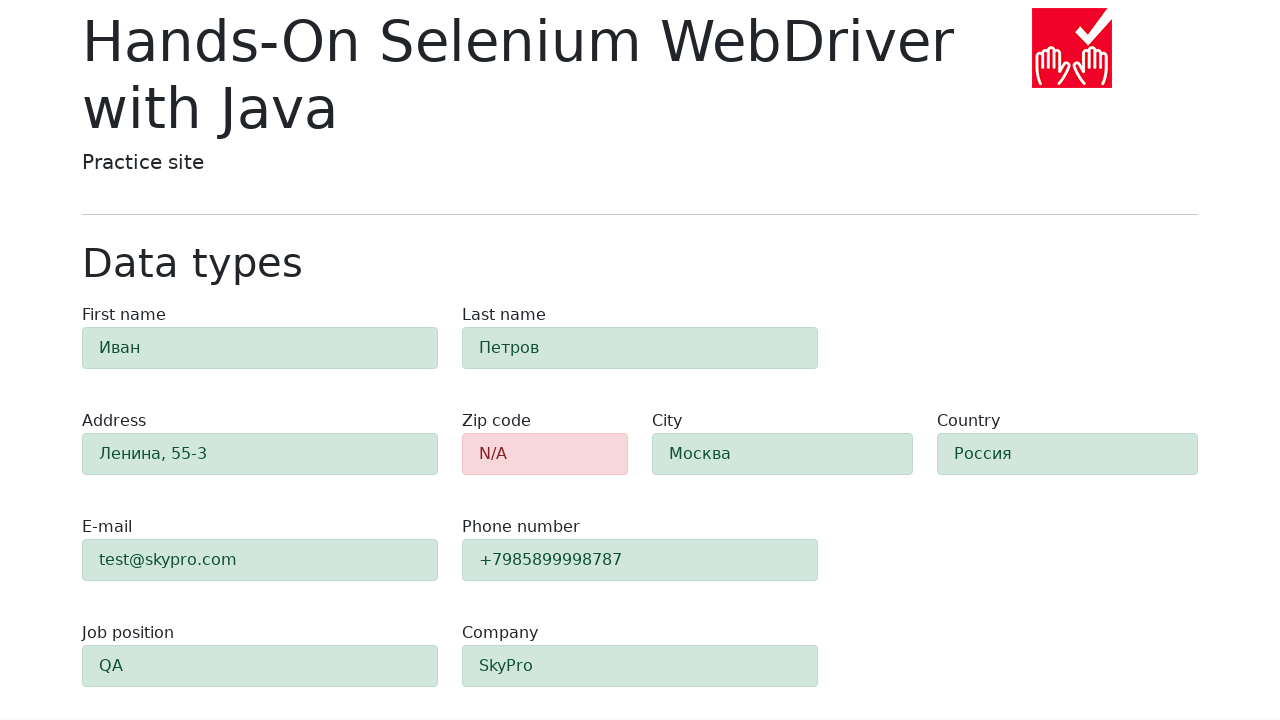

Retrieved class attribute for field 'job-position'
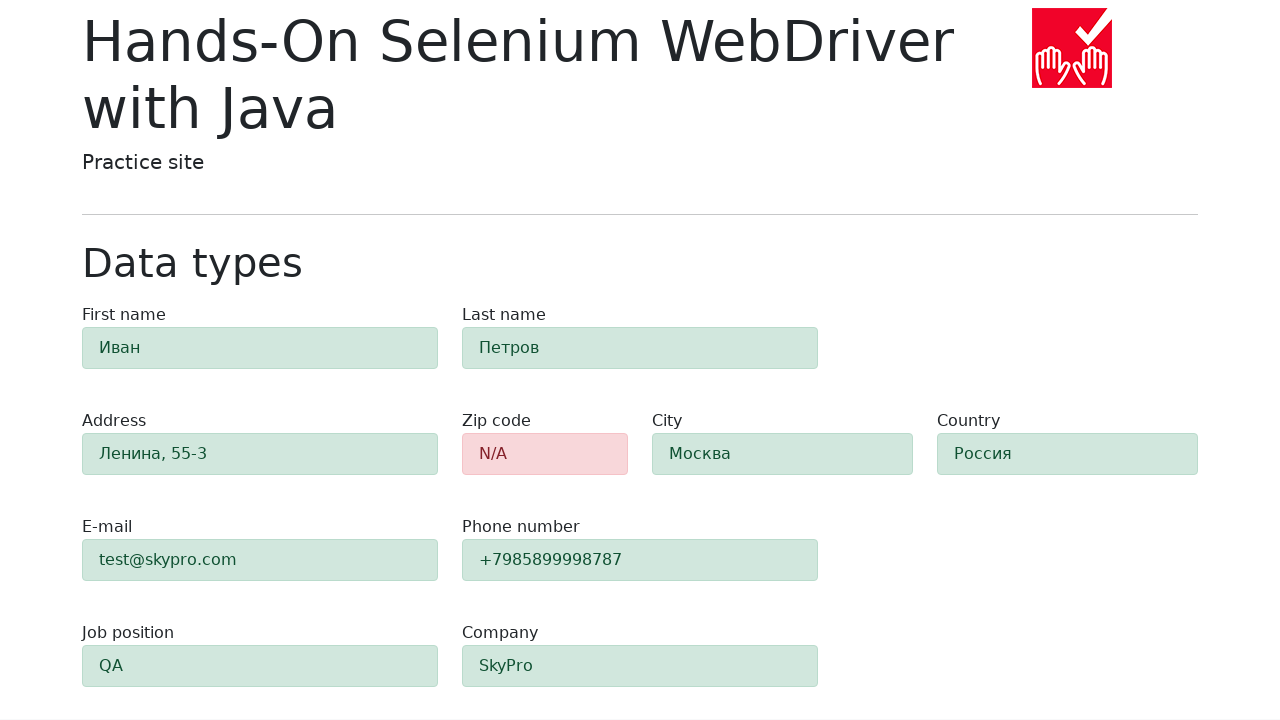

Verified field 'job-position' is highlighted in green (alert-success)
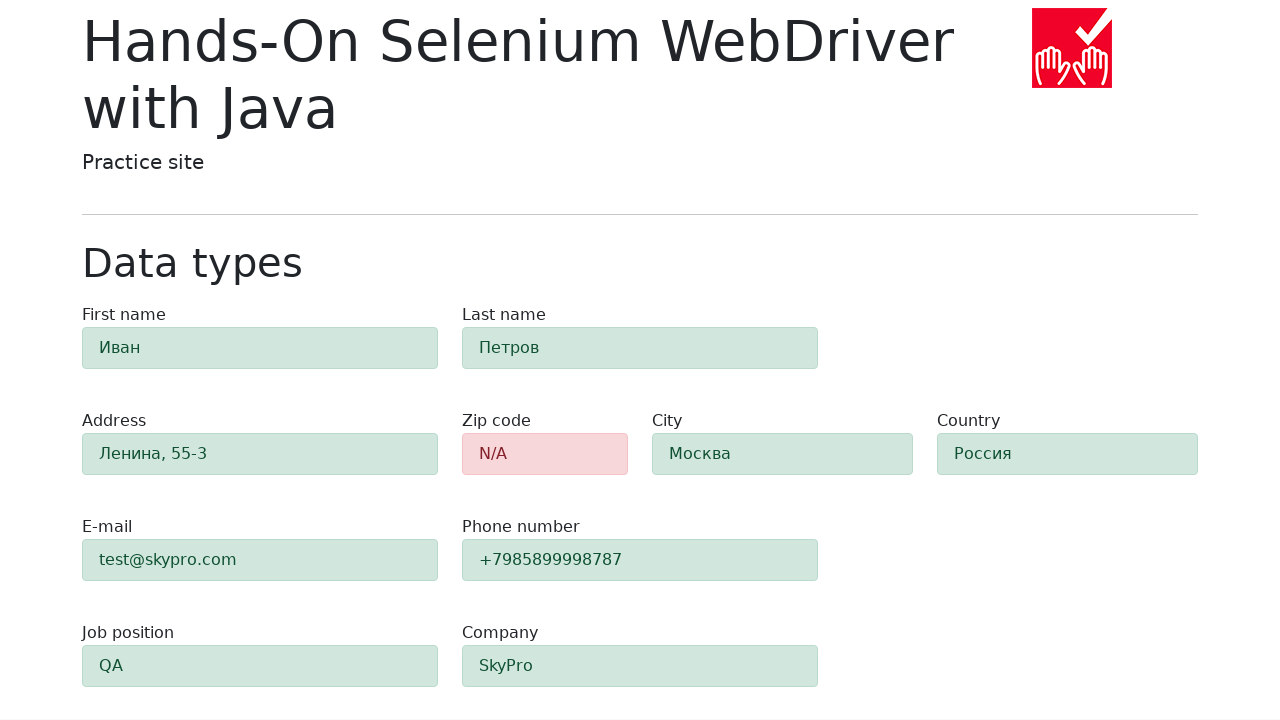

Retrieved class attribute for field 'company'
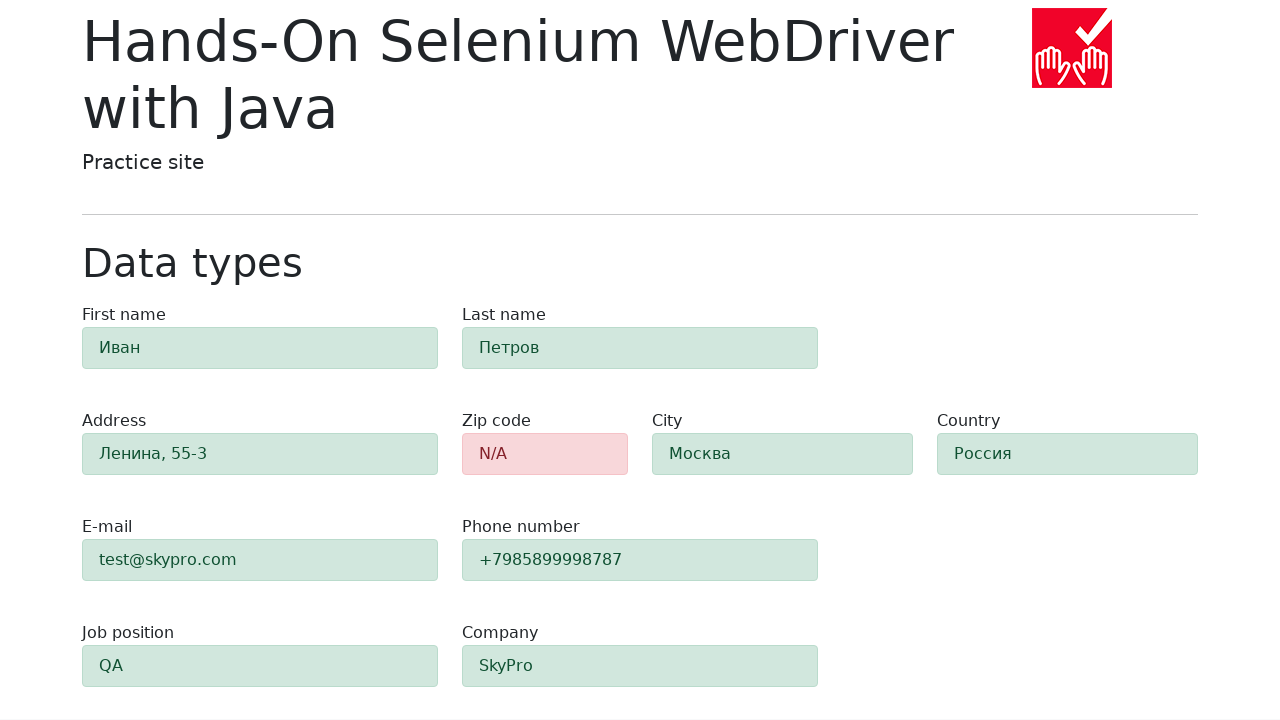

Verified field 'company' is highlighted in green (alert-success)
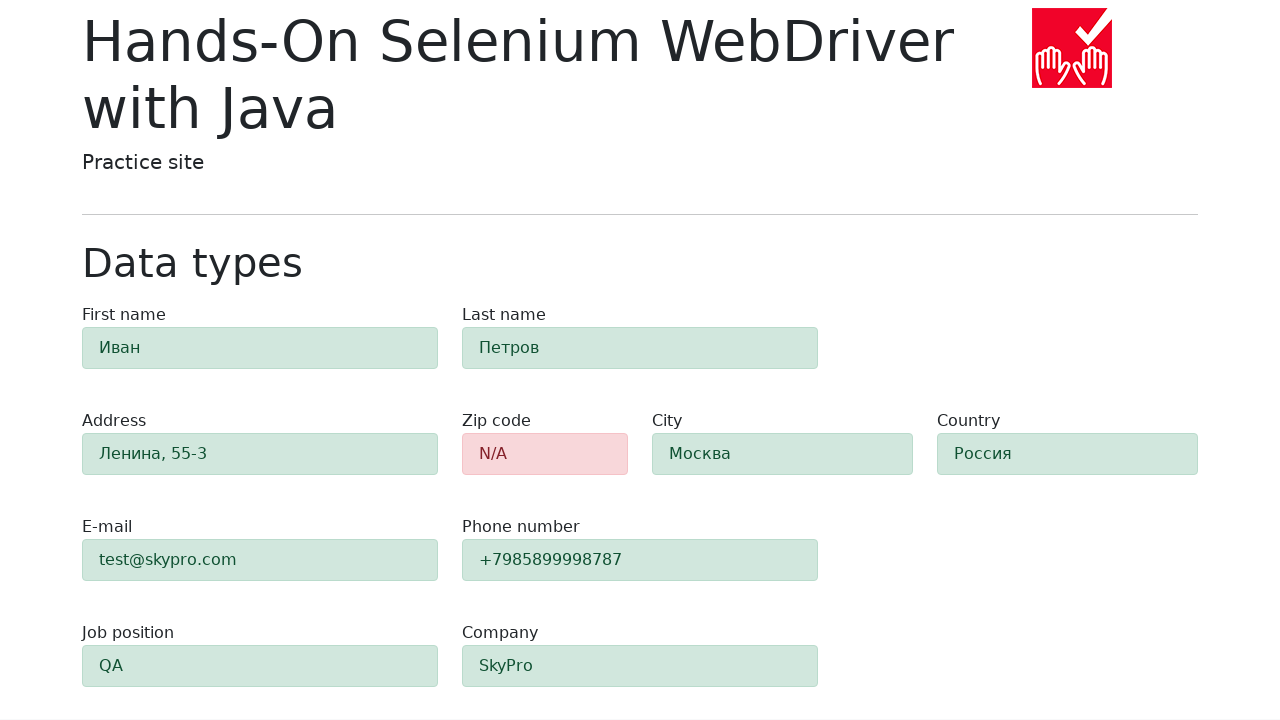

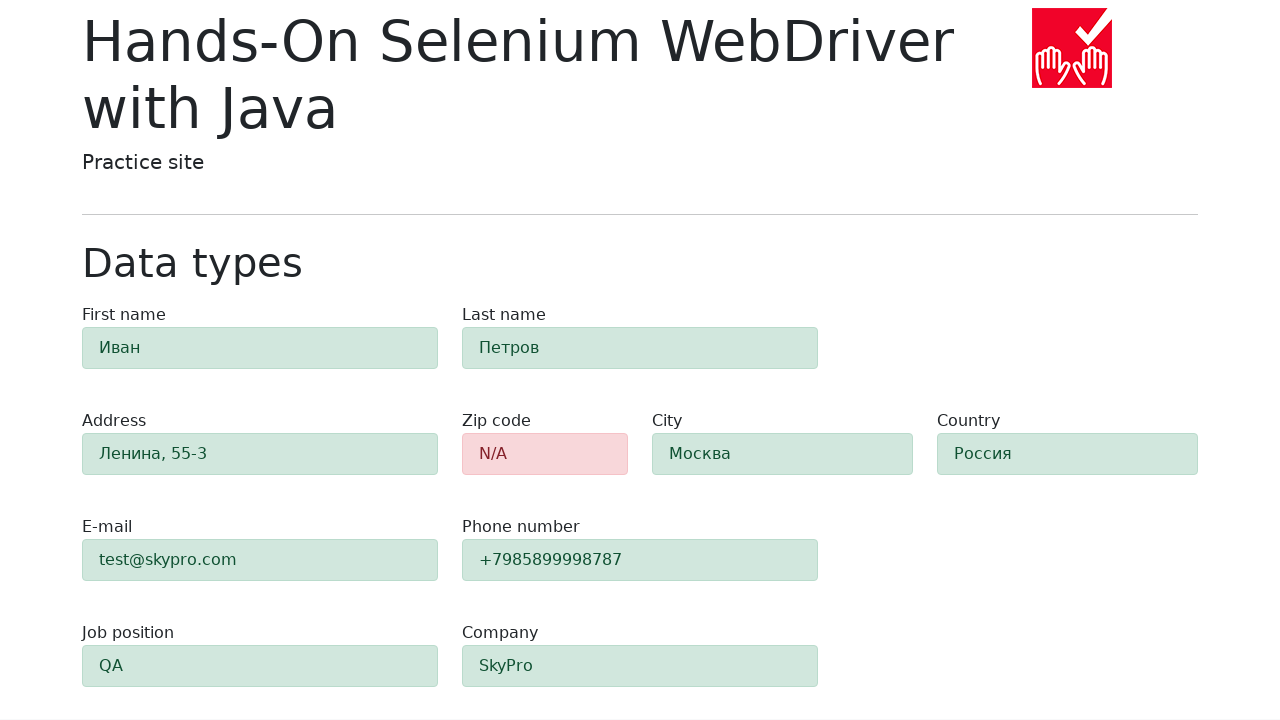